Tests form functionality by filling in the first name field on a practice form

Starting URL: https://demoqa.com/automation-practice-form

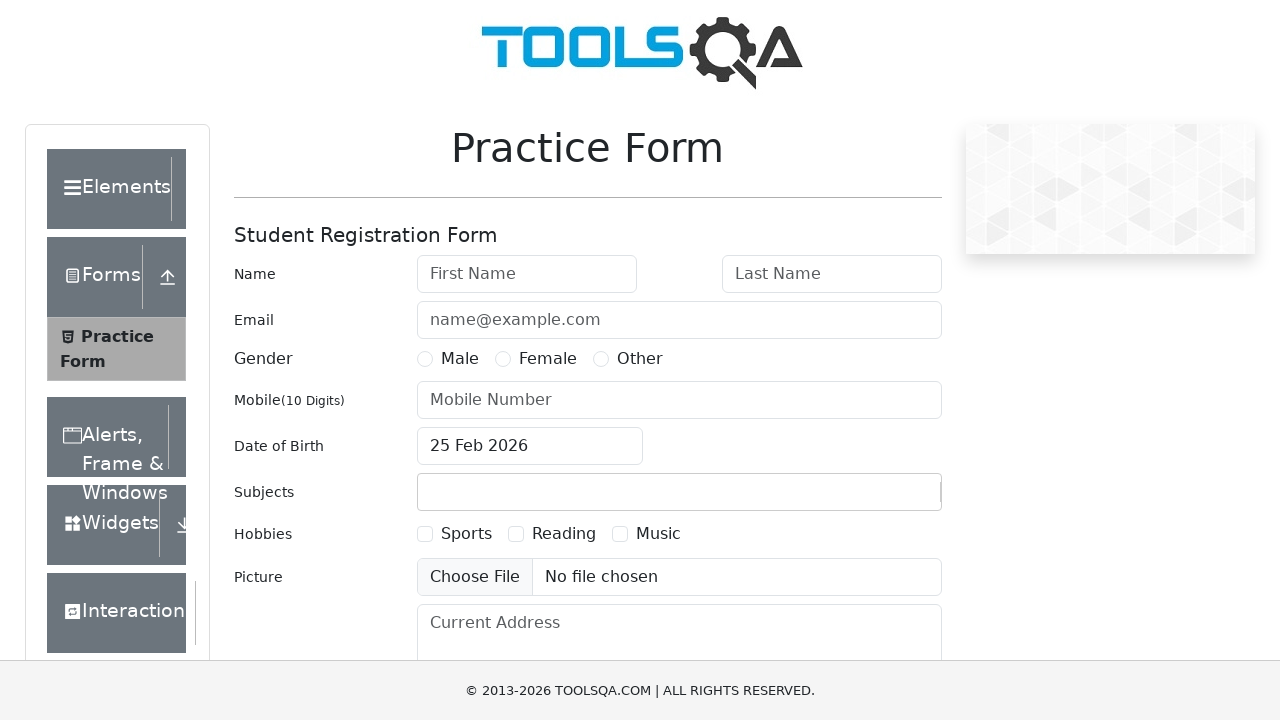

Waited for first name field to appear on practice form
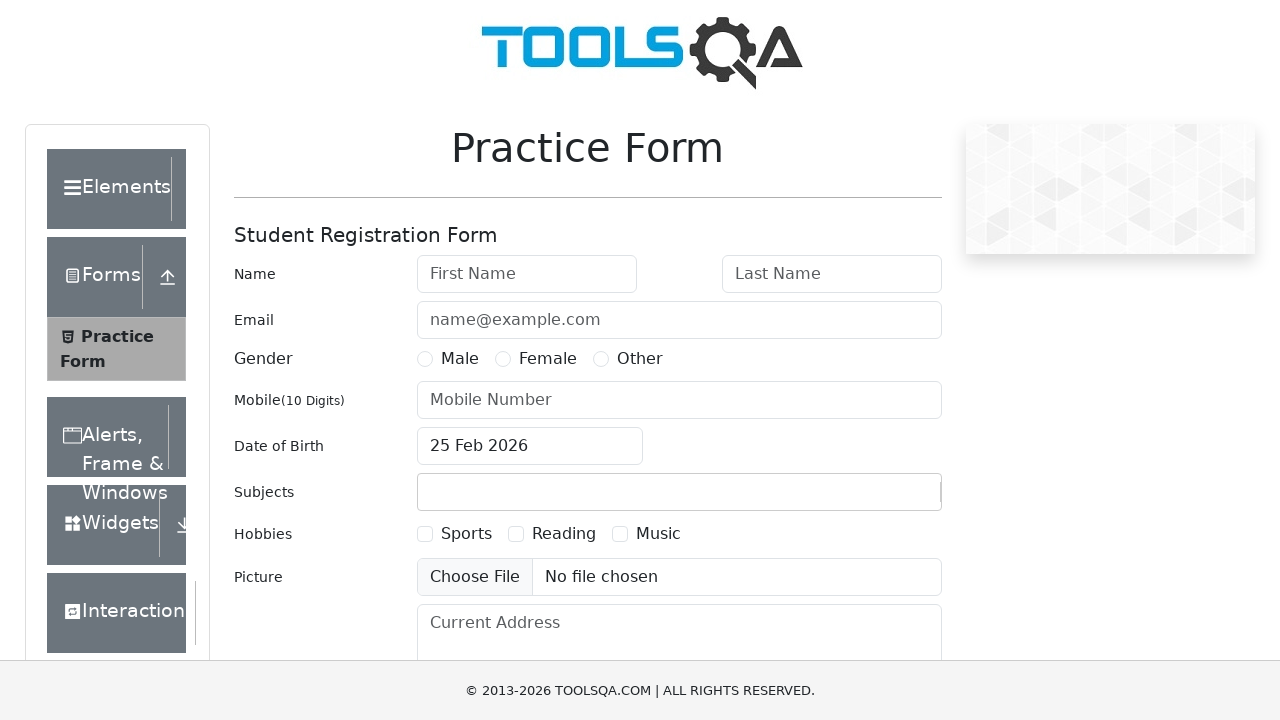

Filled first name field with 'Ebrahim Hossain' on #firstName
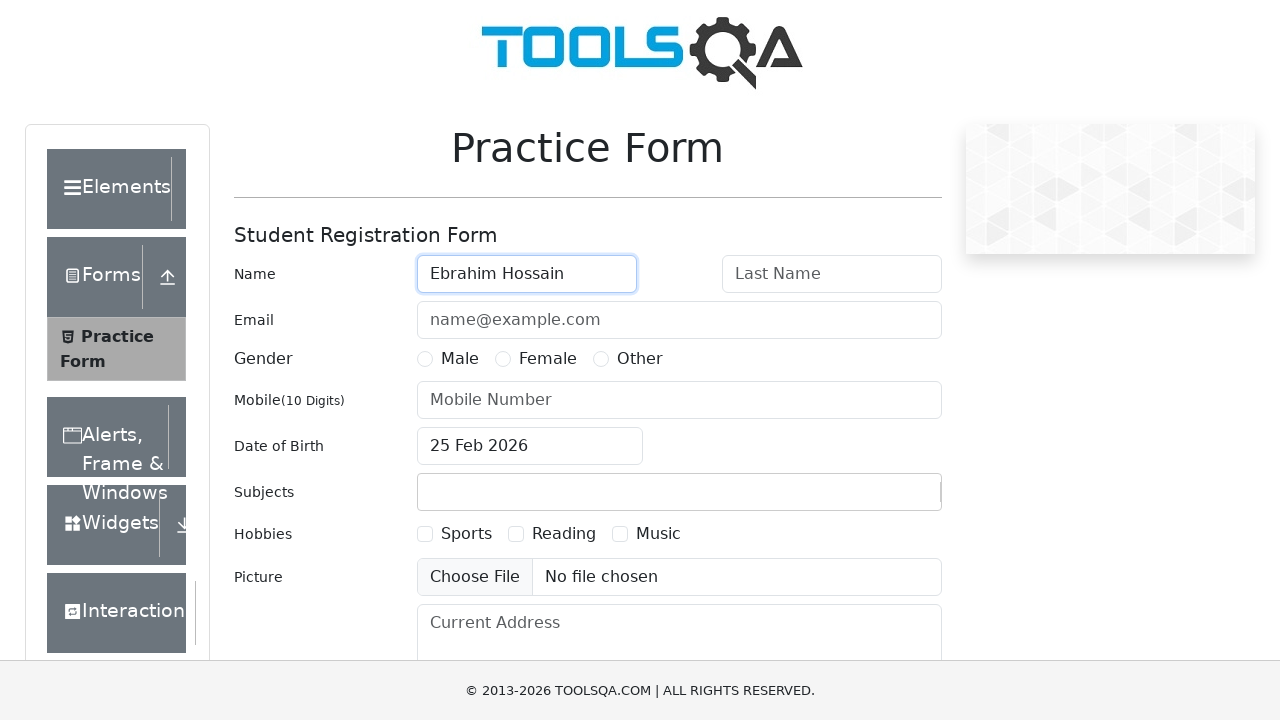

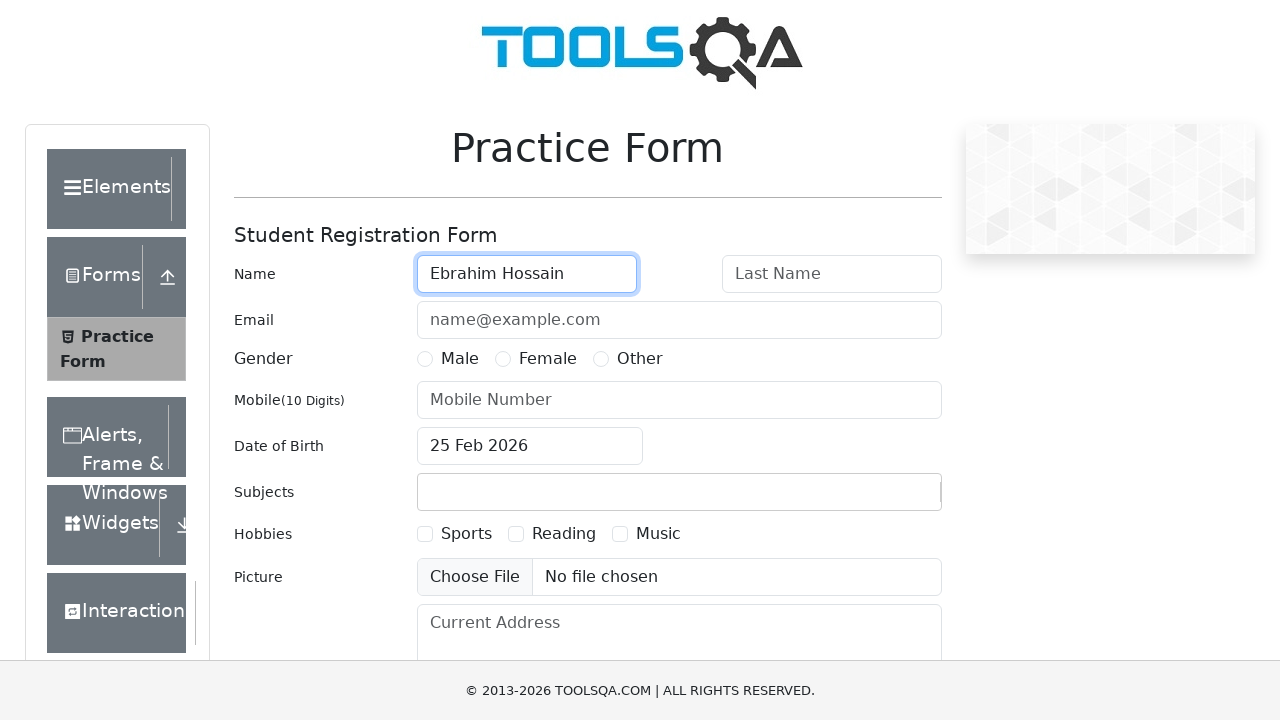